Tests opting out of A/B tests by setting an Optimizely opt-out cookie before navigating to the A/B test page.

Starting URL: http://the-internet.herokuapp.com

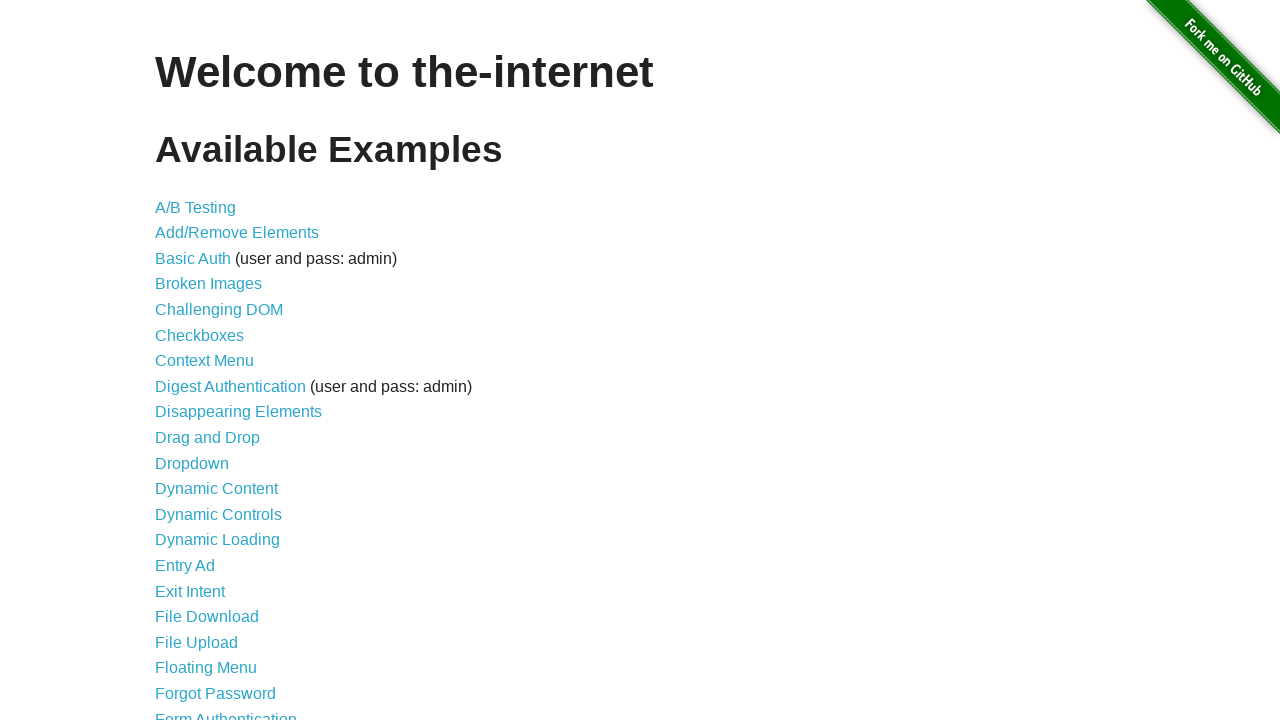

Added Optimizely opt-out cookie to context
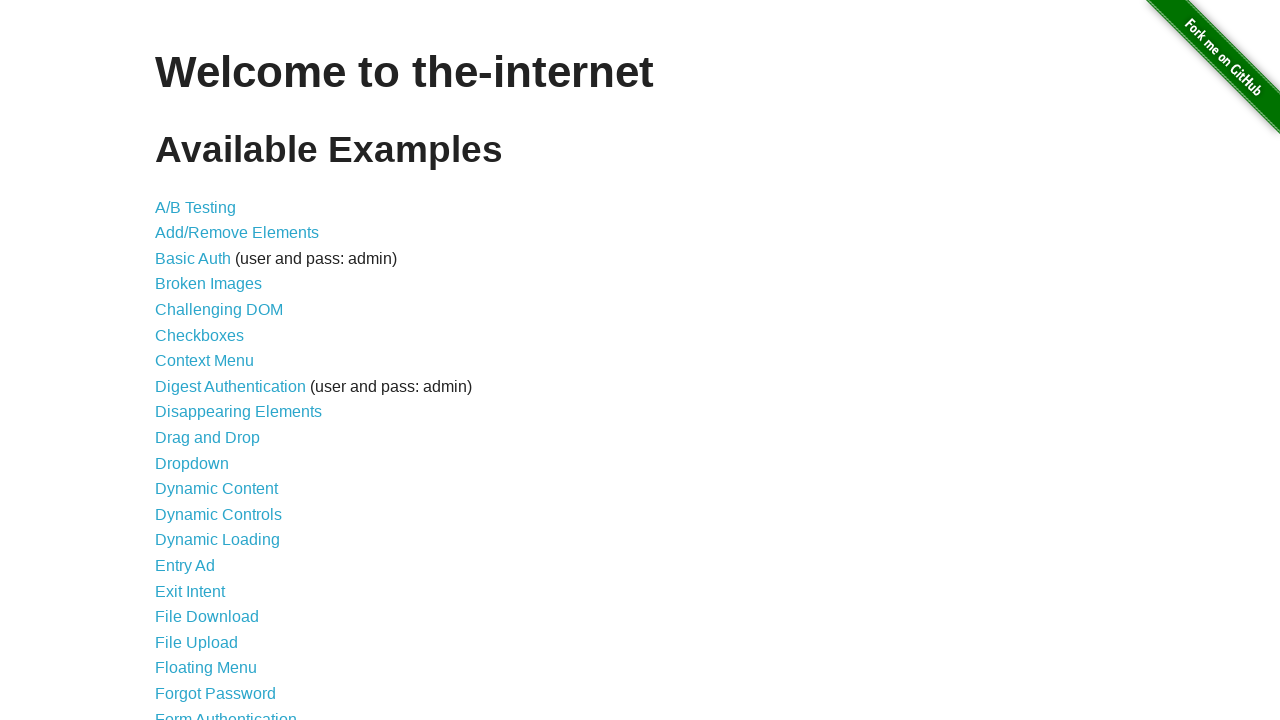

Navigated to A/B test page
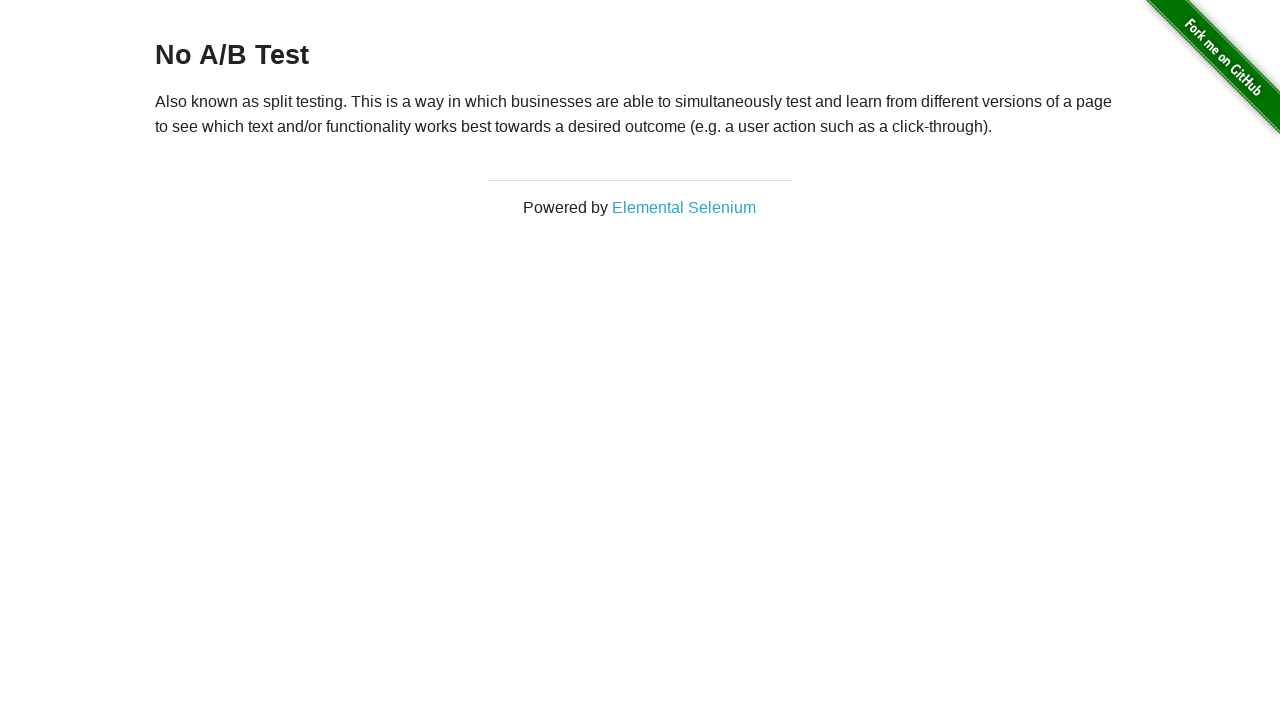

A/B test page heading loaded, opt-out verified
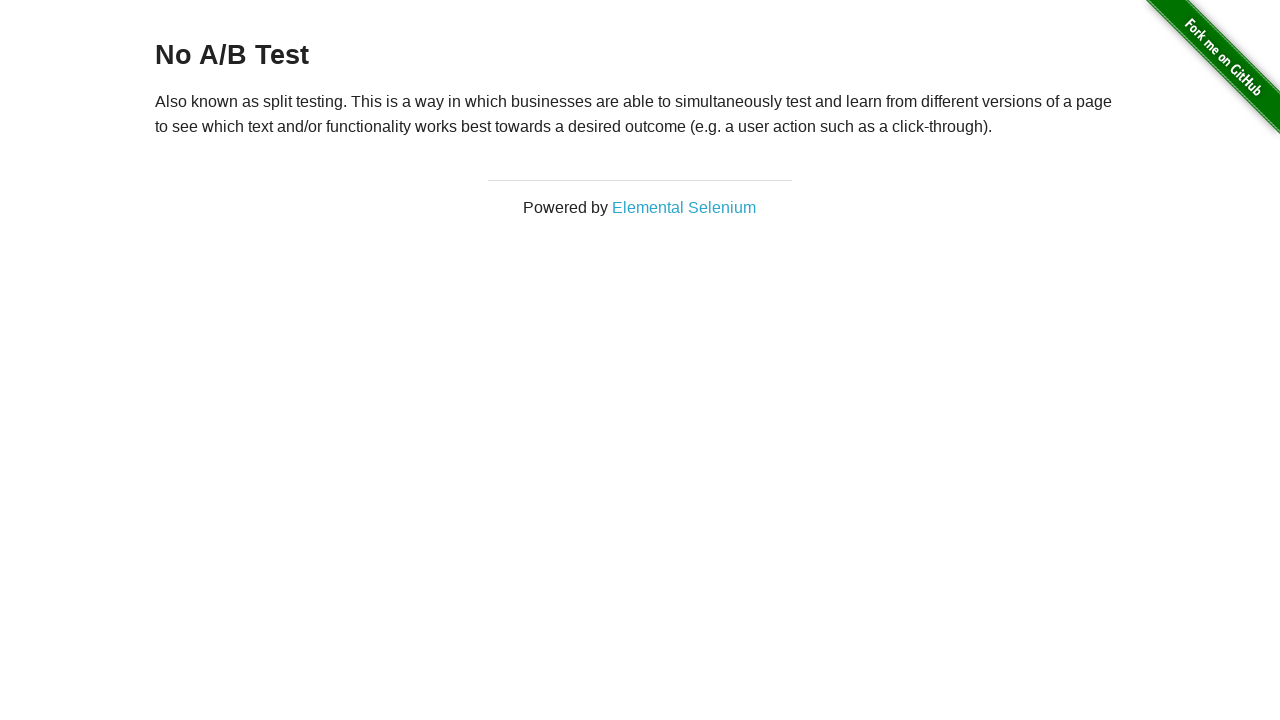

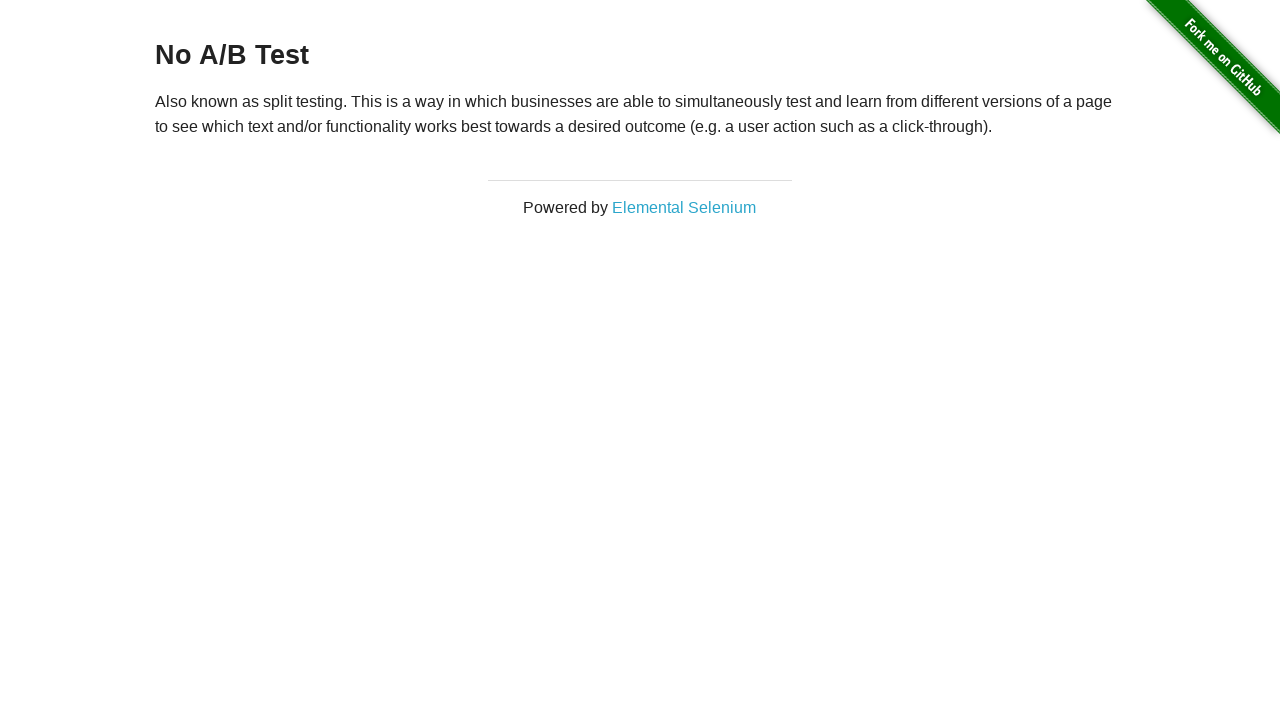